Tests an e-commerce practice site by navigating to the shop, returning to main menu, clicking on a book product, checking if the add to basket button is enabled, and verifying the reviews tab shows no reviews message.

Starting URL: https://practice.automationtesting.in/

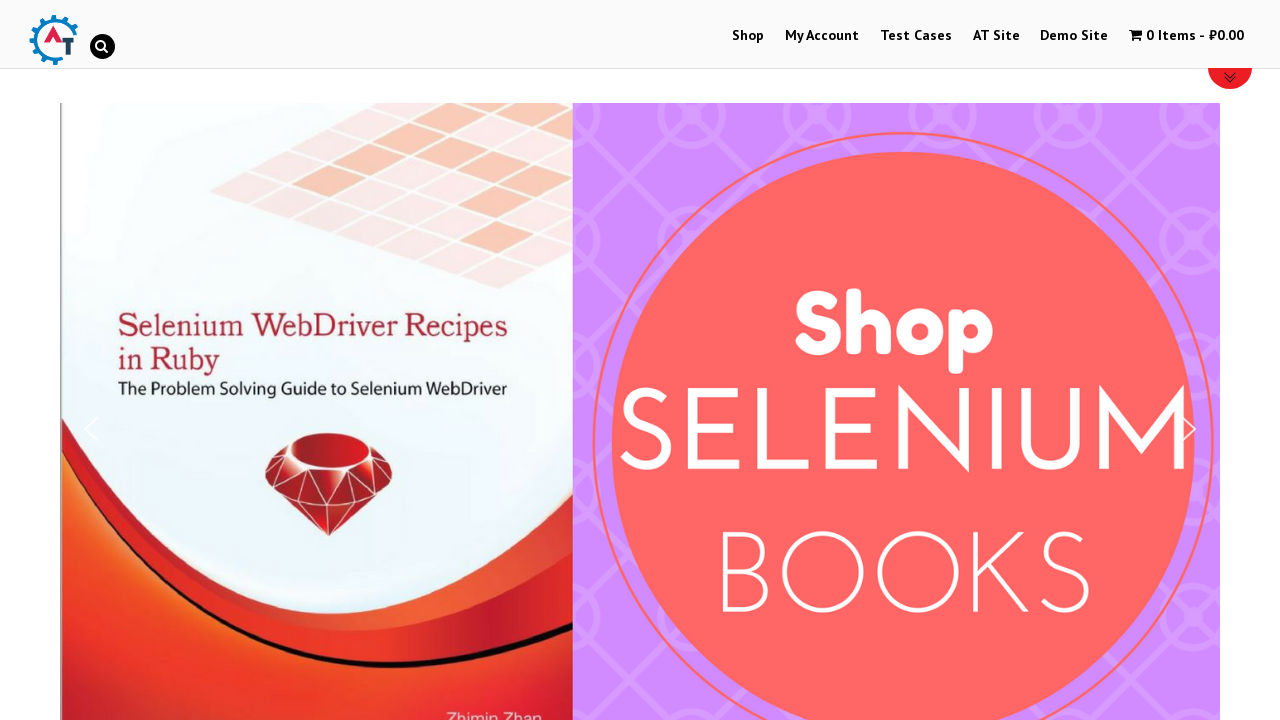

Clicked on Shop button in menu at (748, 36) on #menu-item-40 > a
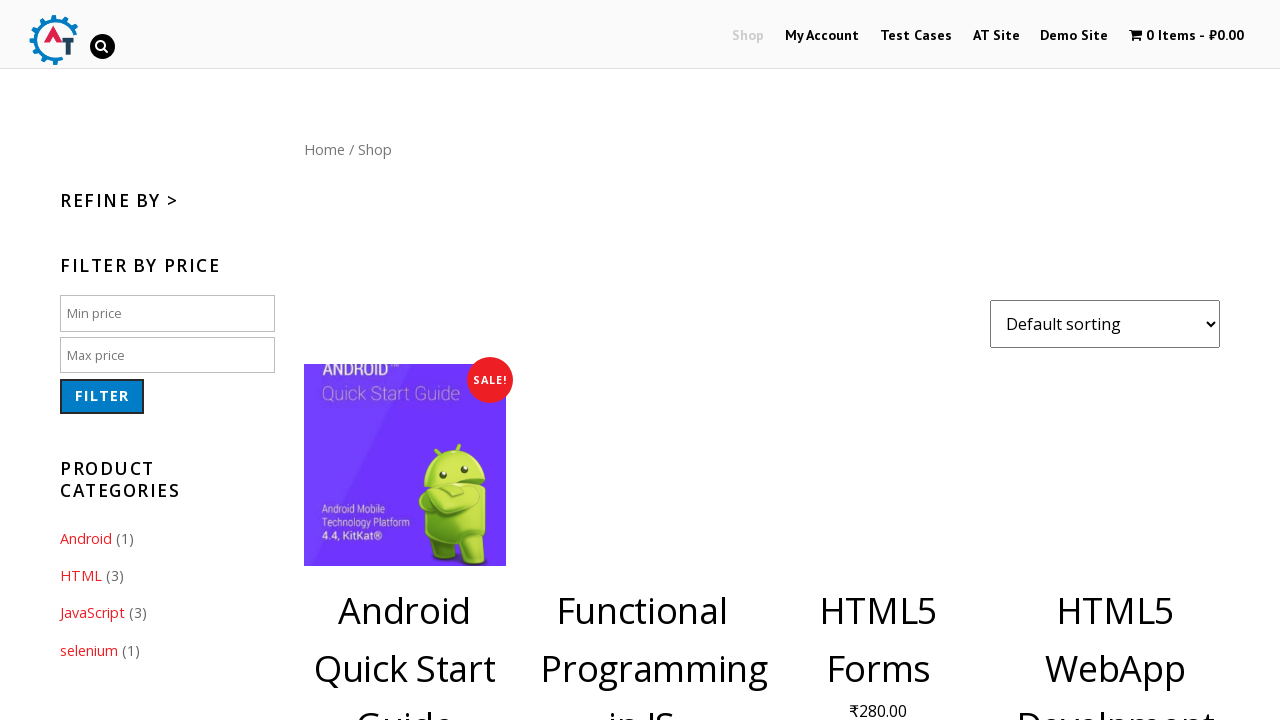

Clicked on main menu/site logo to return to home at (53, 40) on #site-logo
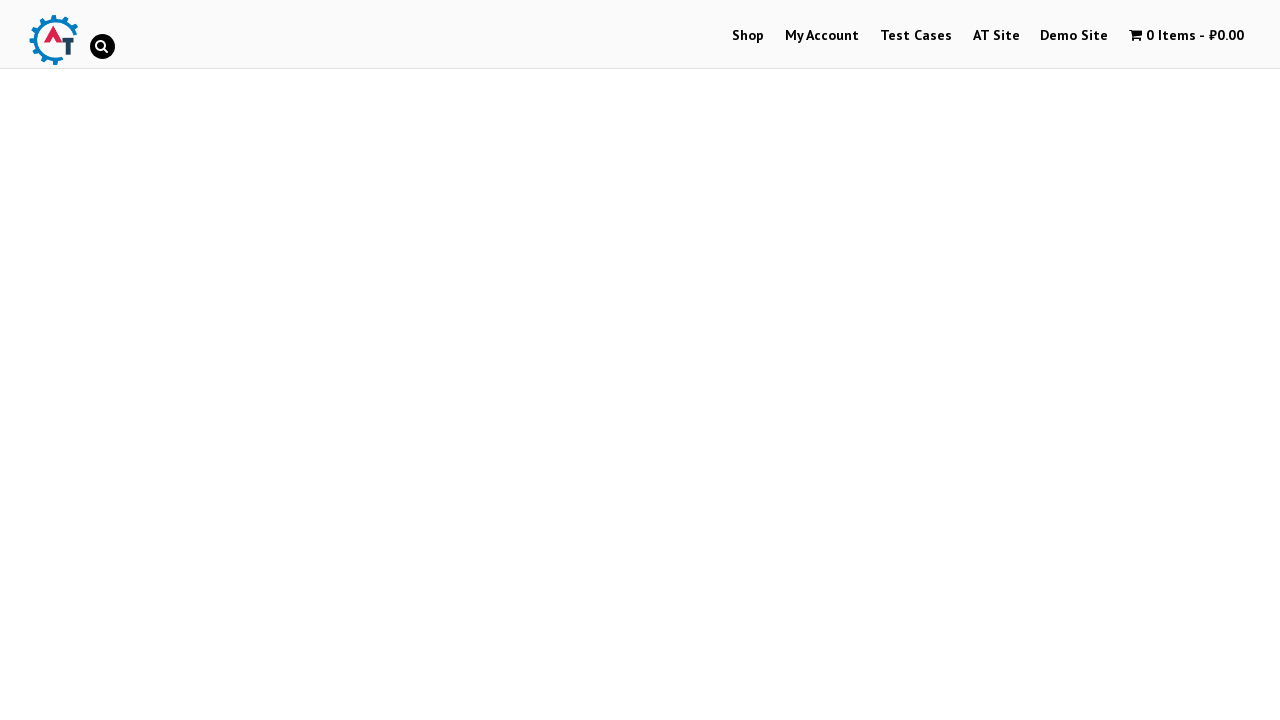

Products loaded on page
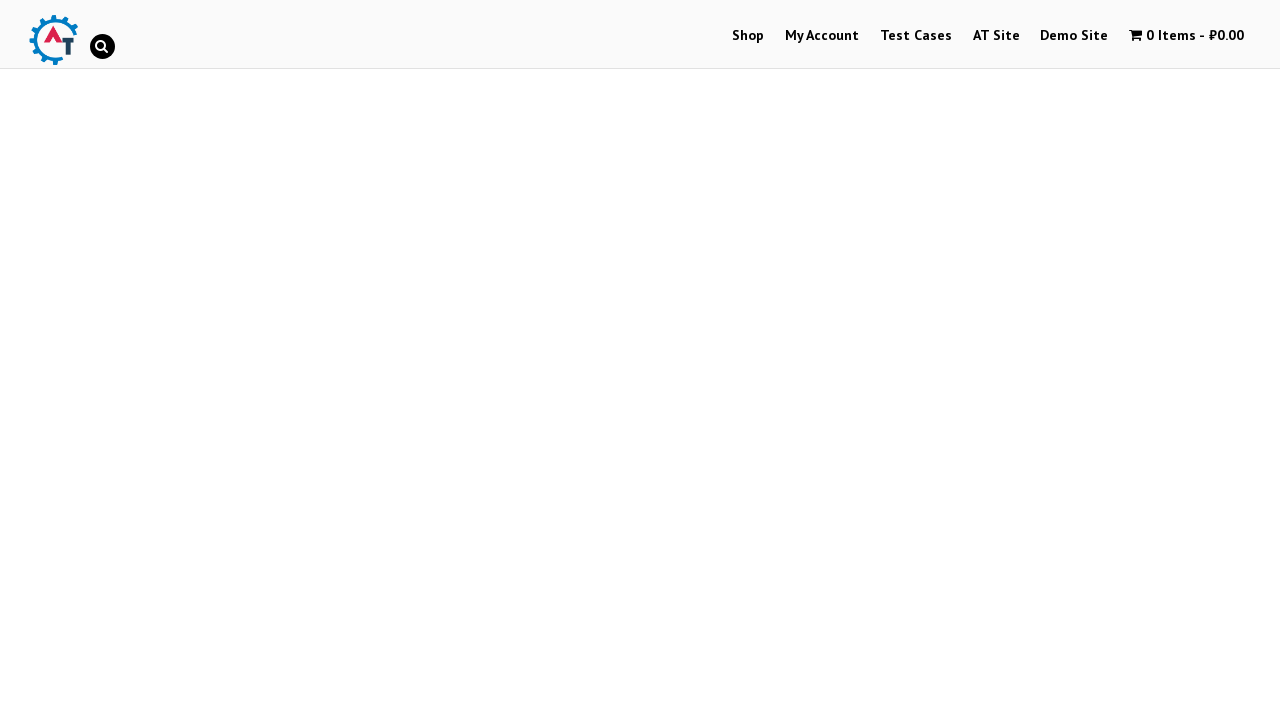

Clicked on a book product at (241, 361) on #text-22-sub_row_1-0-2-0-0 > div > ul > li > a.woocommerce-LoopProduct-link > im
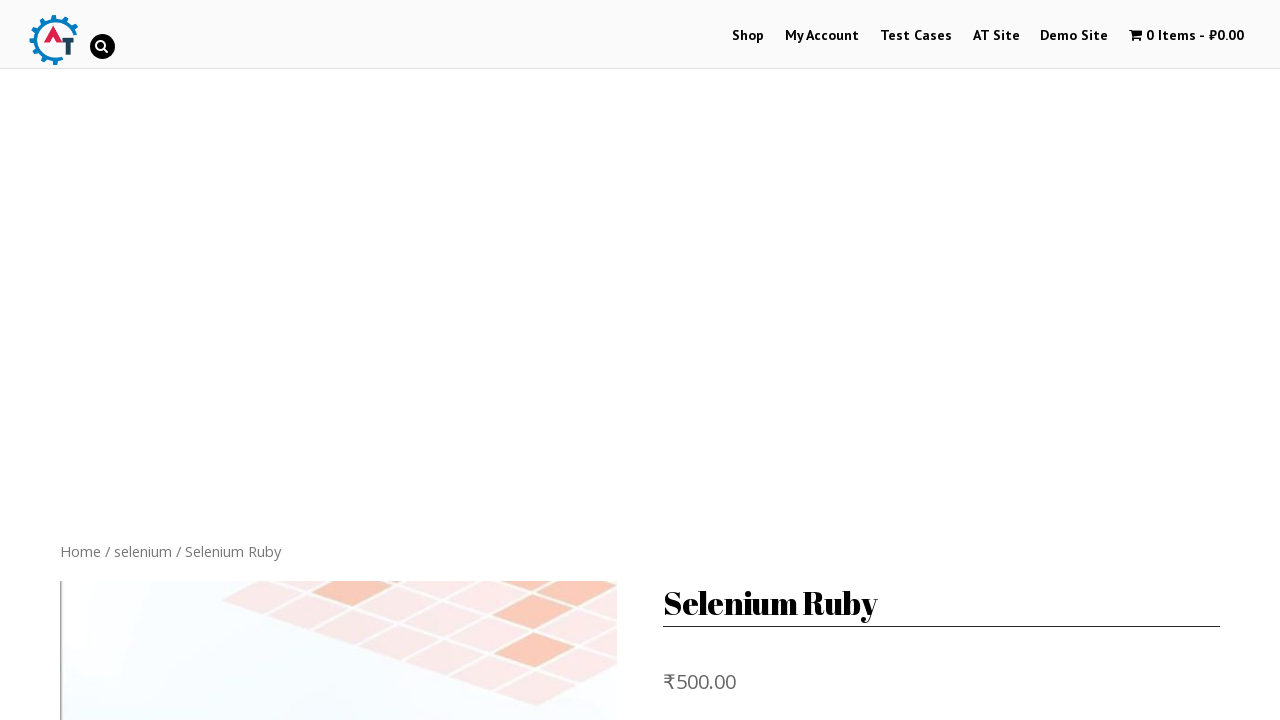

Product page loaded and add to basket button is present
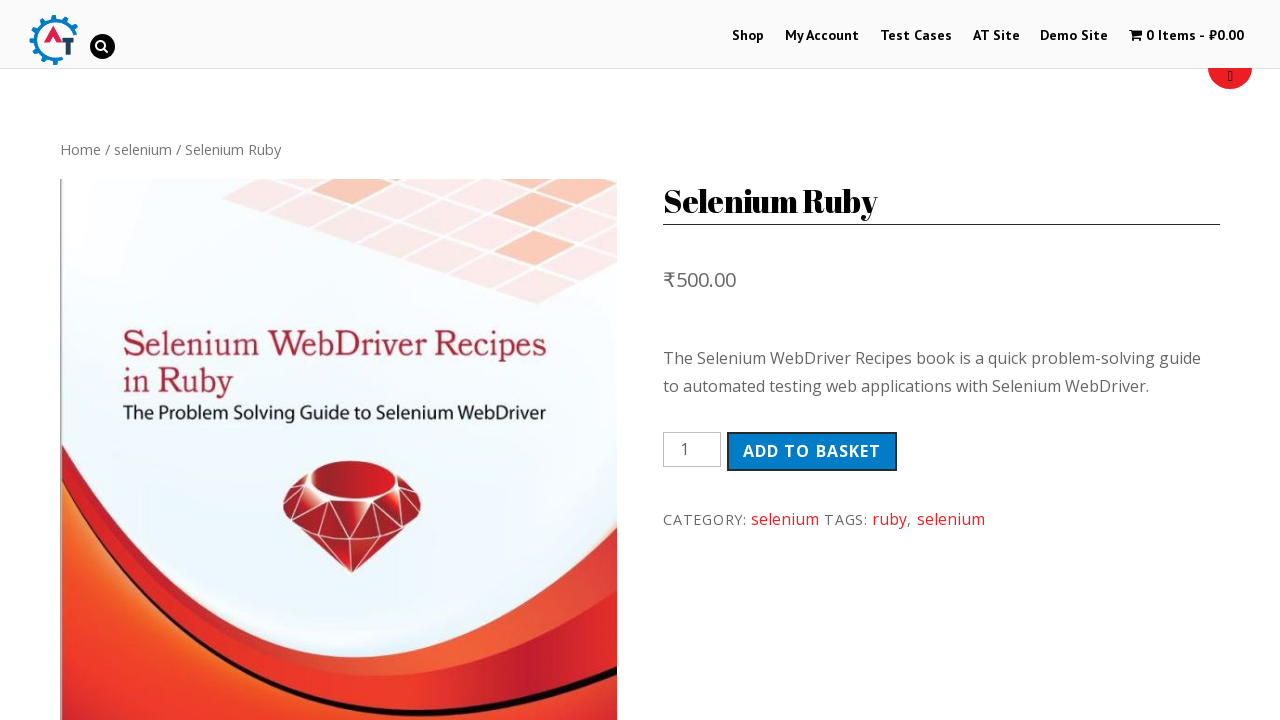

Clicked on Reviews tab at (309, 360) on #product-160 > div.woocommerce-tabs.wc-tabs-wrapper > ul > li.reviews_tab > a
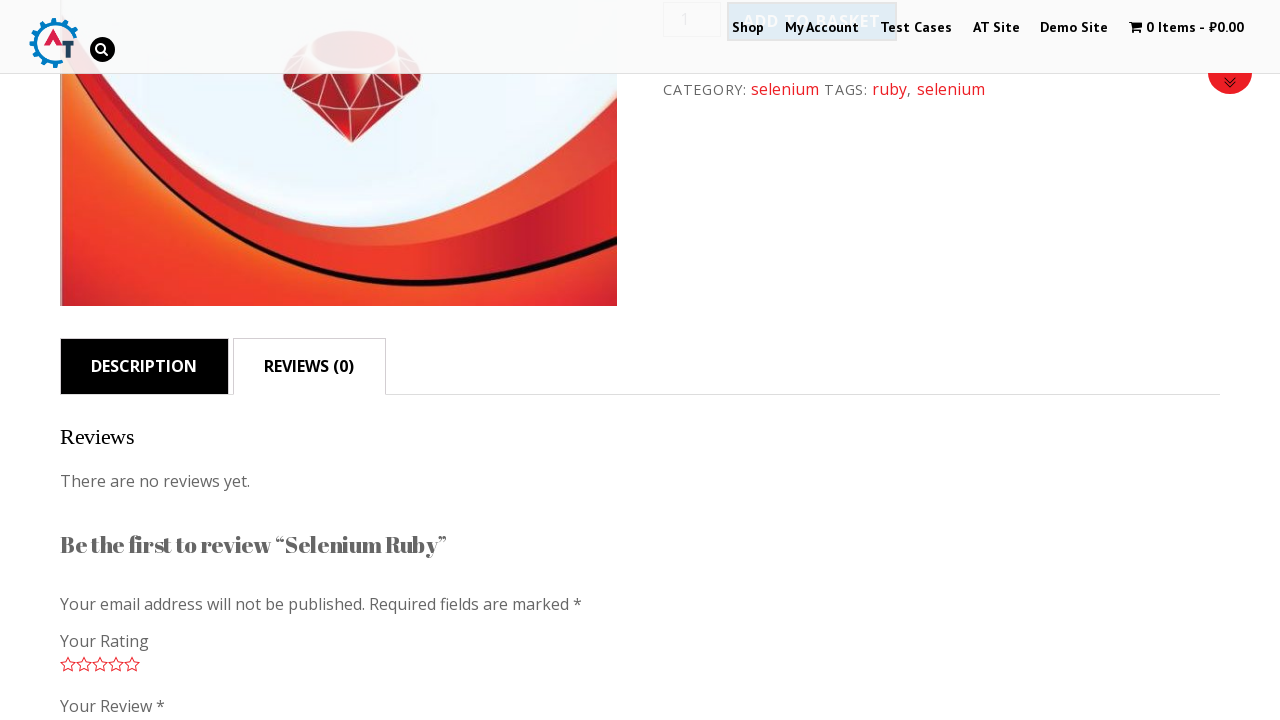

Reviews tab content loaded
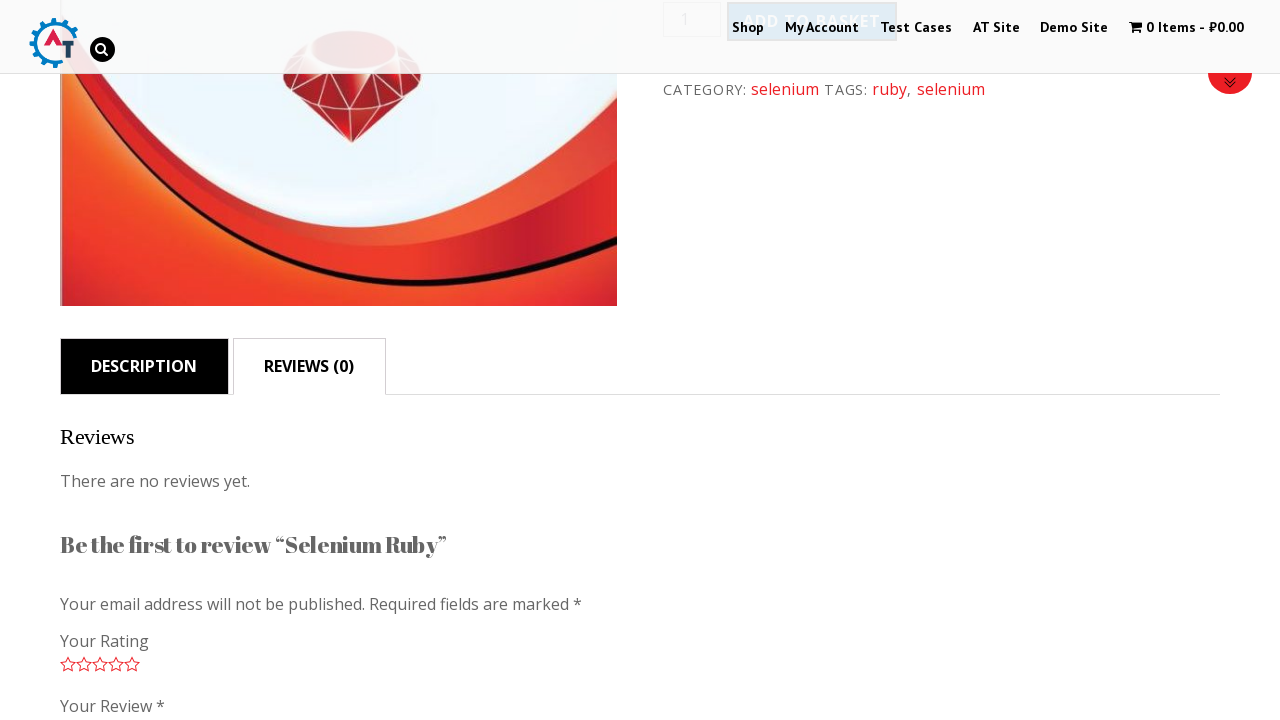

Retrieved reviews tab text content
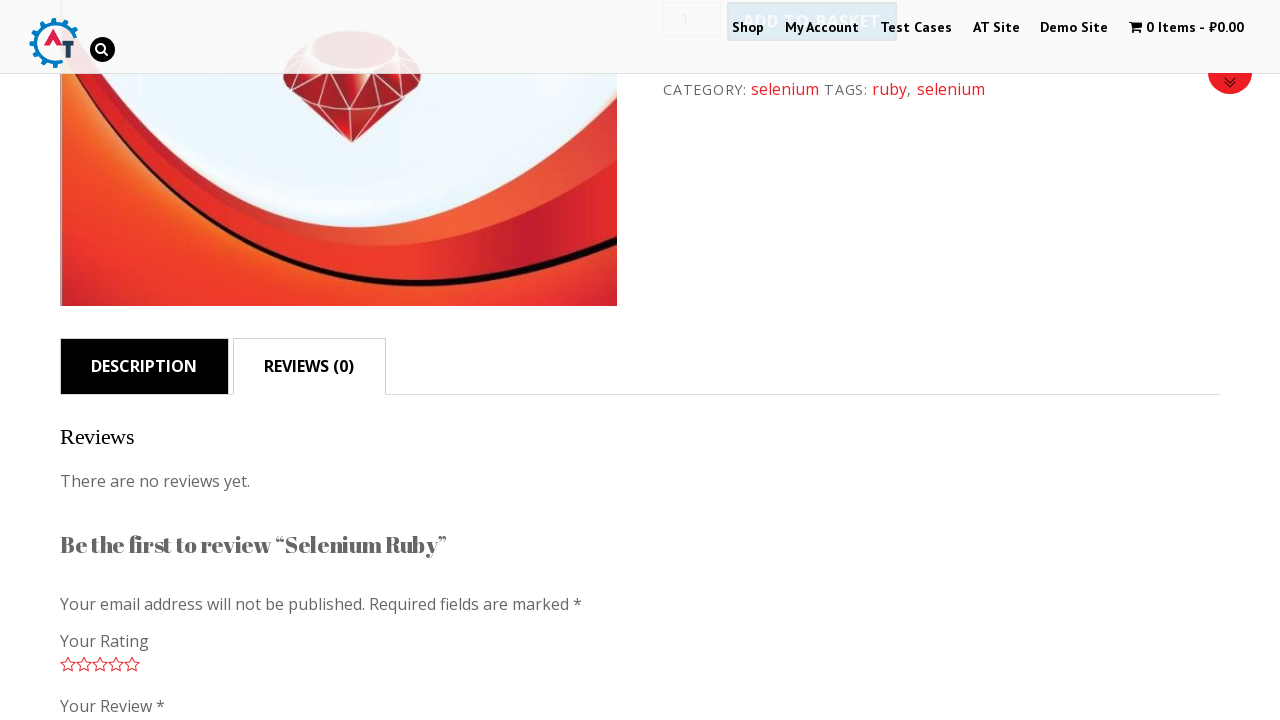

Verified that 'There are no reviews yet.' message is displayed
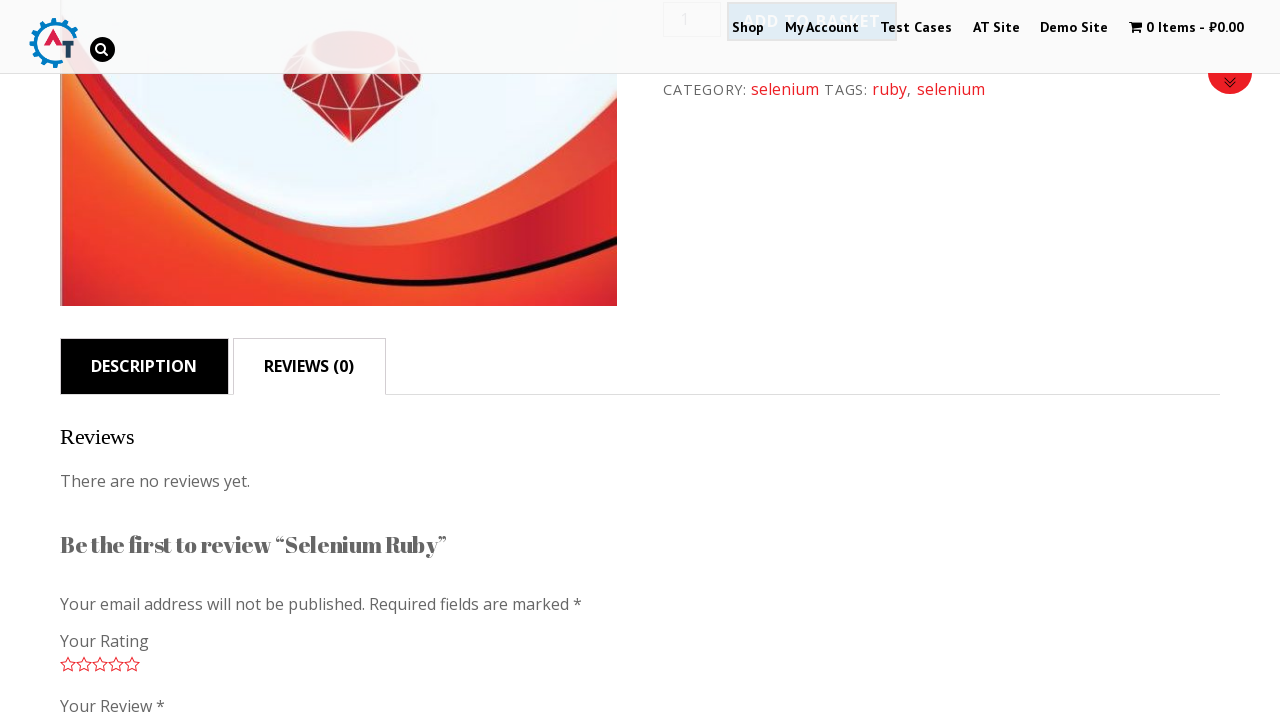

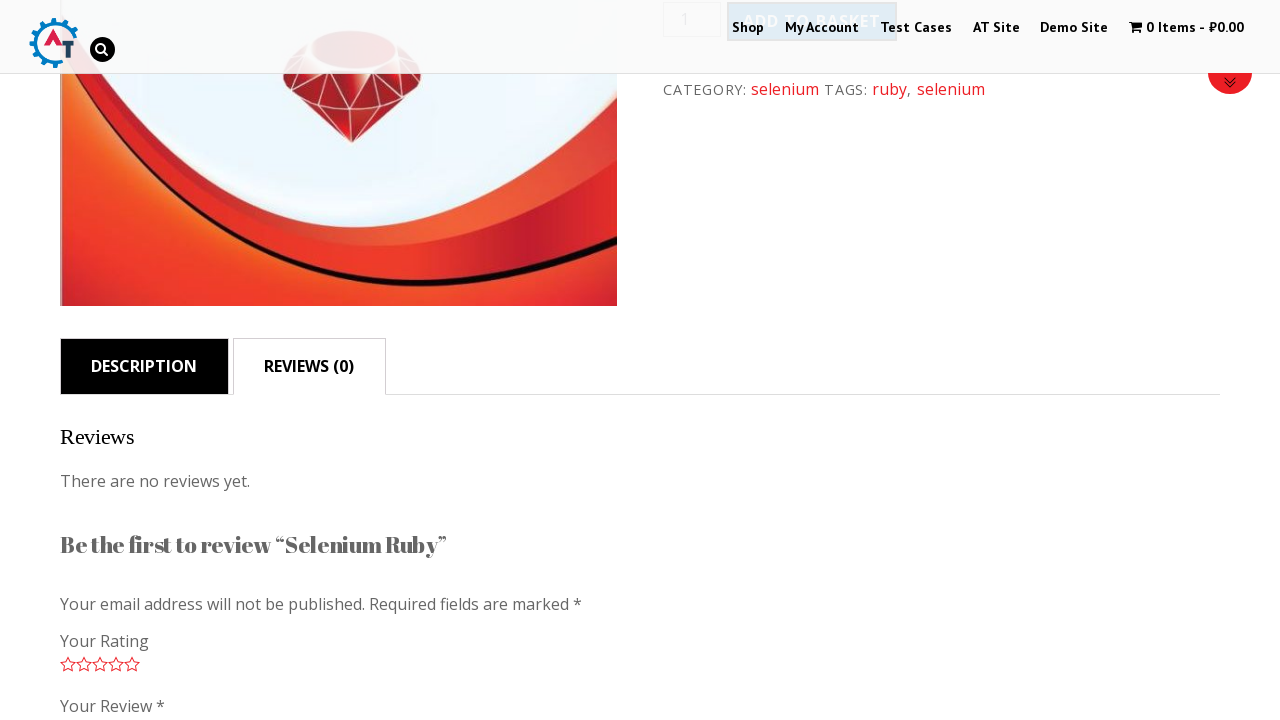